Tests drag and drop functionality by dragging an element from one container to another

Starting URL: http://only-testing-blog.blogspot.com/2014/09/drag-and-drop.html

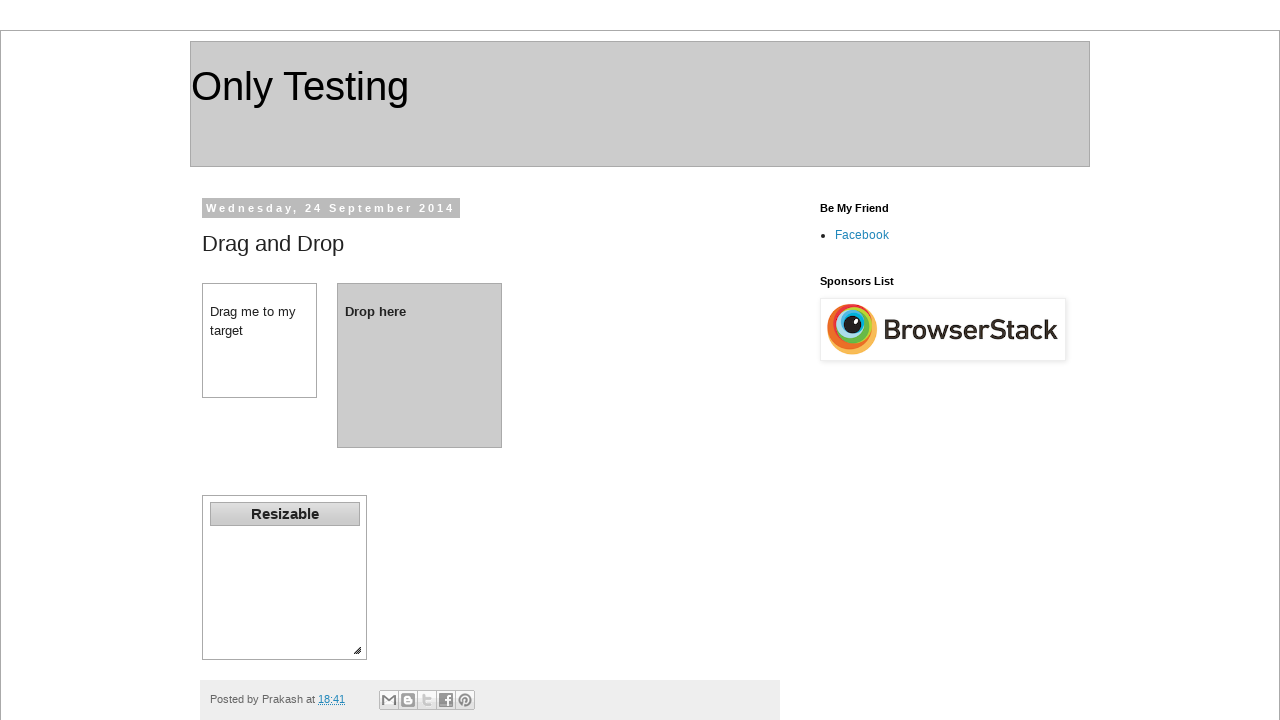

Located source element for drag and drop
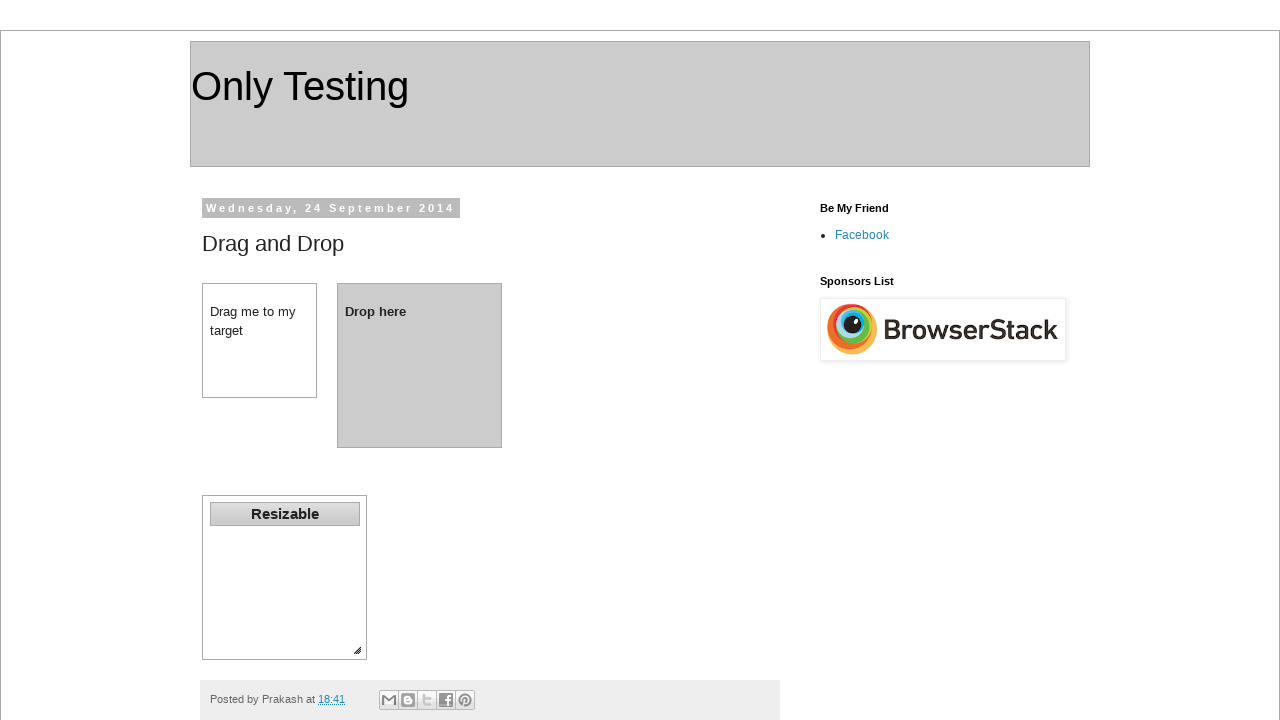

Located target element for drag and drop
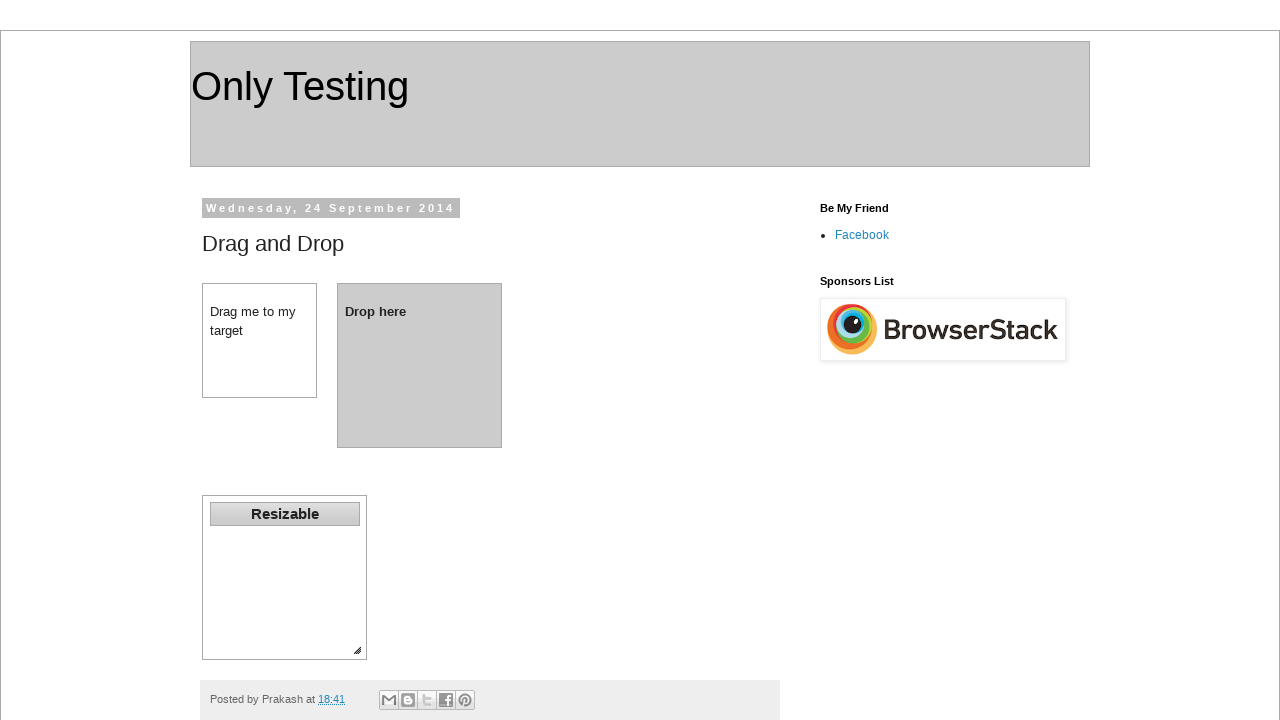

Dragged element from source container to target container at (420, 365)
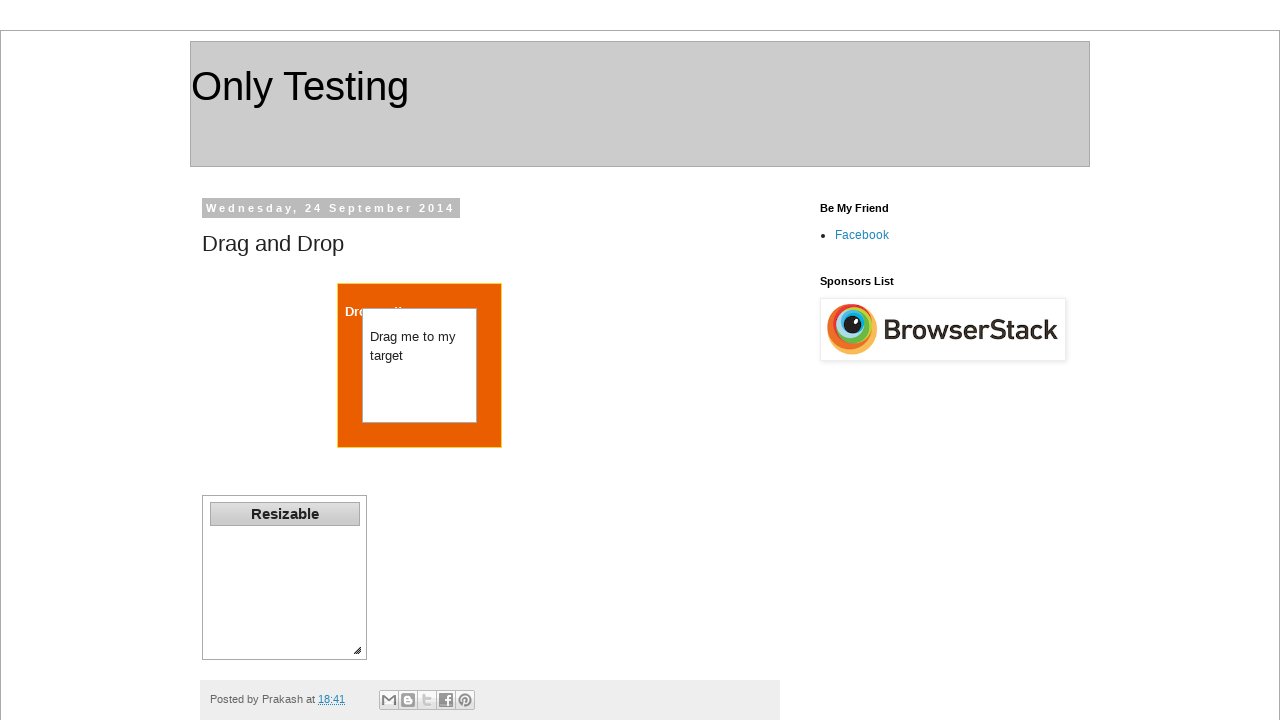

Verified drop was successful - 'Dropped!' message appeared
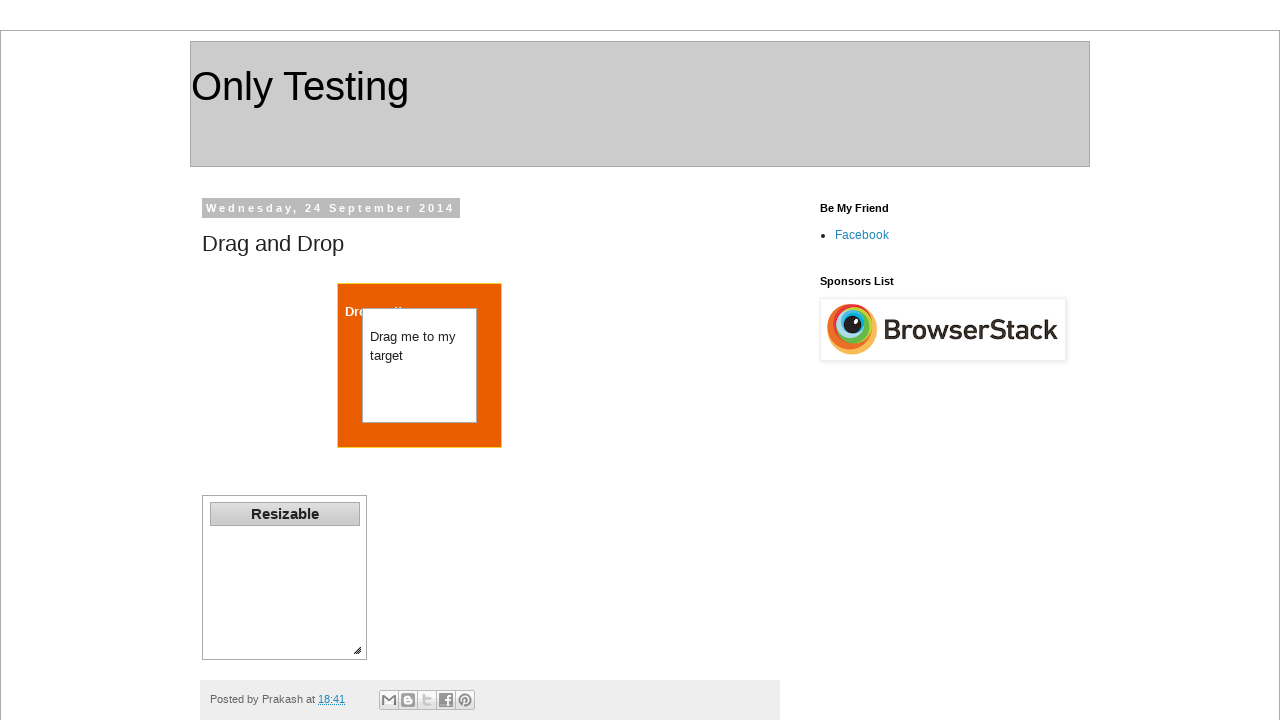

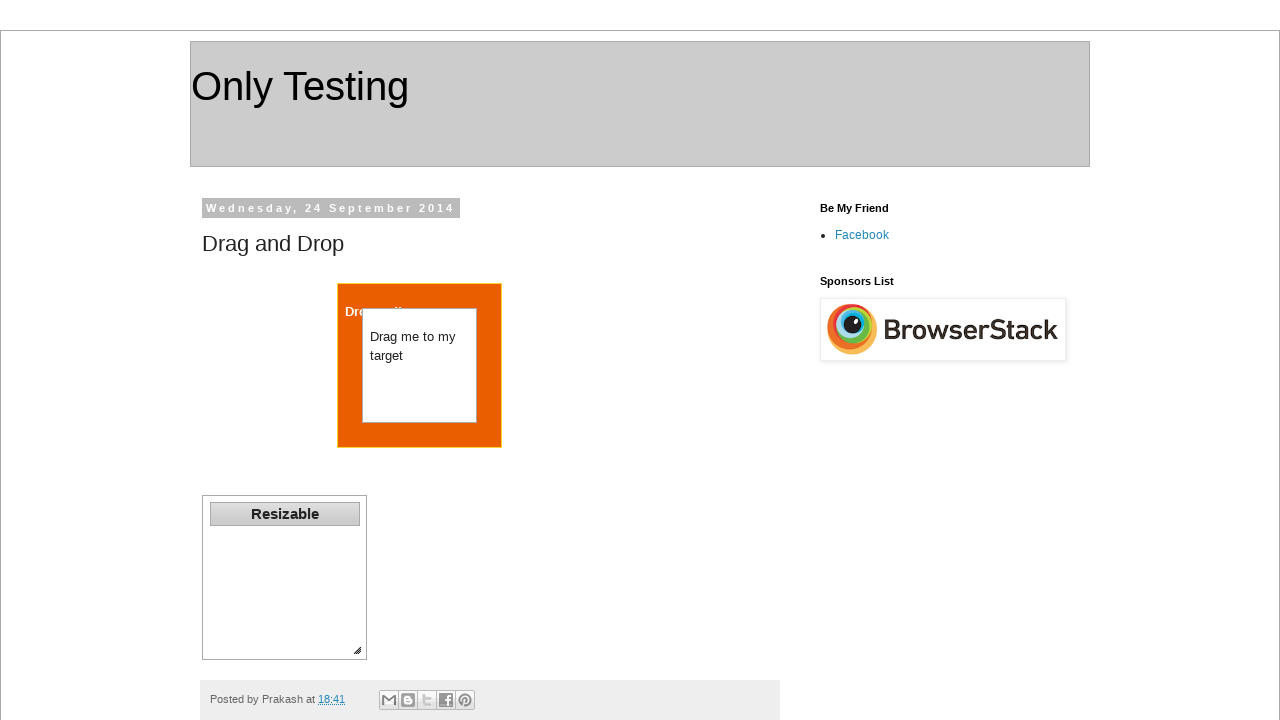